Tests radio button functionality on Leafground demo site by selecting radio buttons, verifying selections, and checking default states

Starting URL: https://www.leafground.com/radio.xhtml

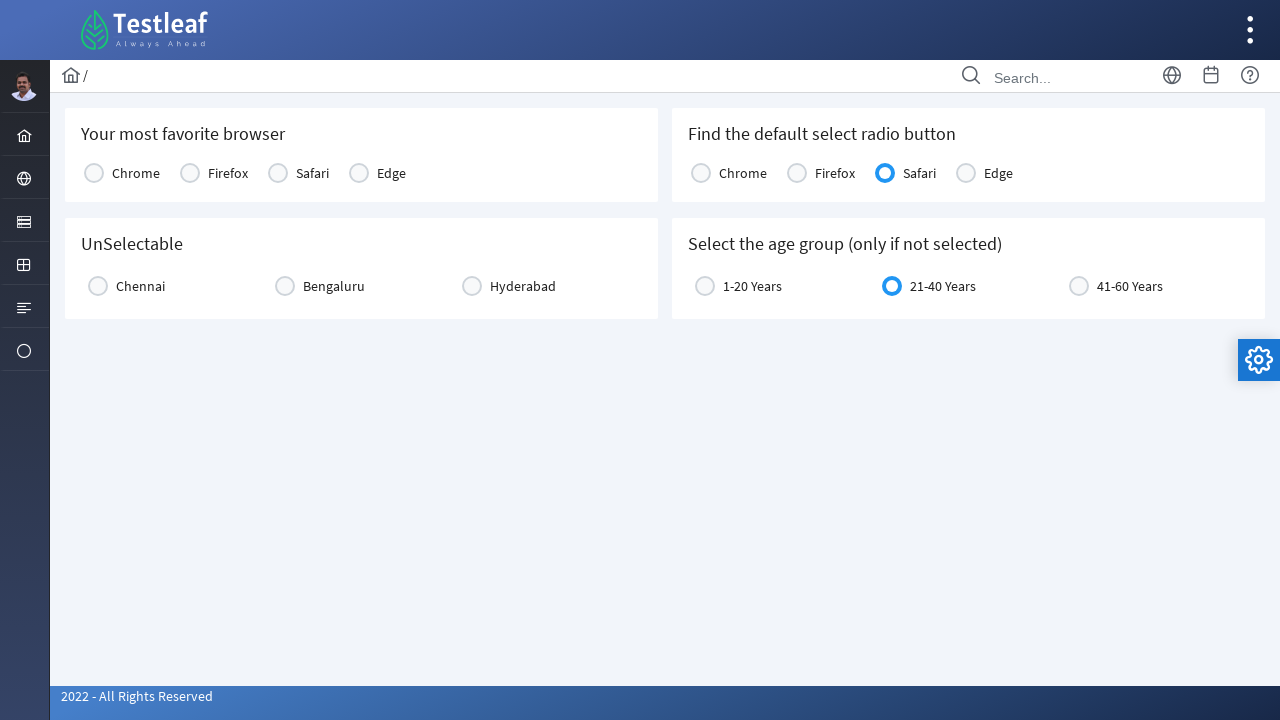

Clicked first radio button in console1 table at (94, 173) on xpath=//table[@id='j_idt87:console1']/tbody[1]/tr[1]/td[1]/div[1]/div[2]/span[1]
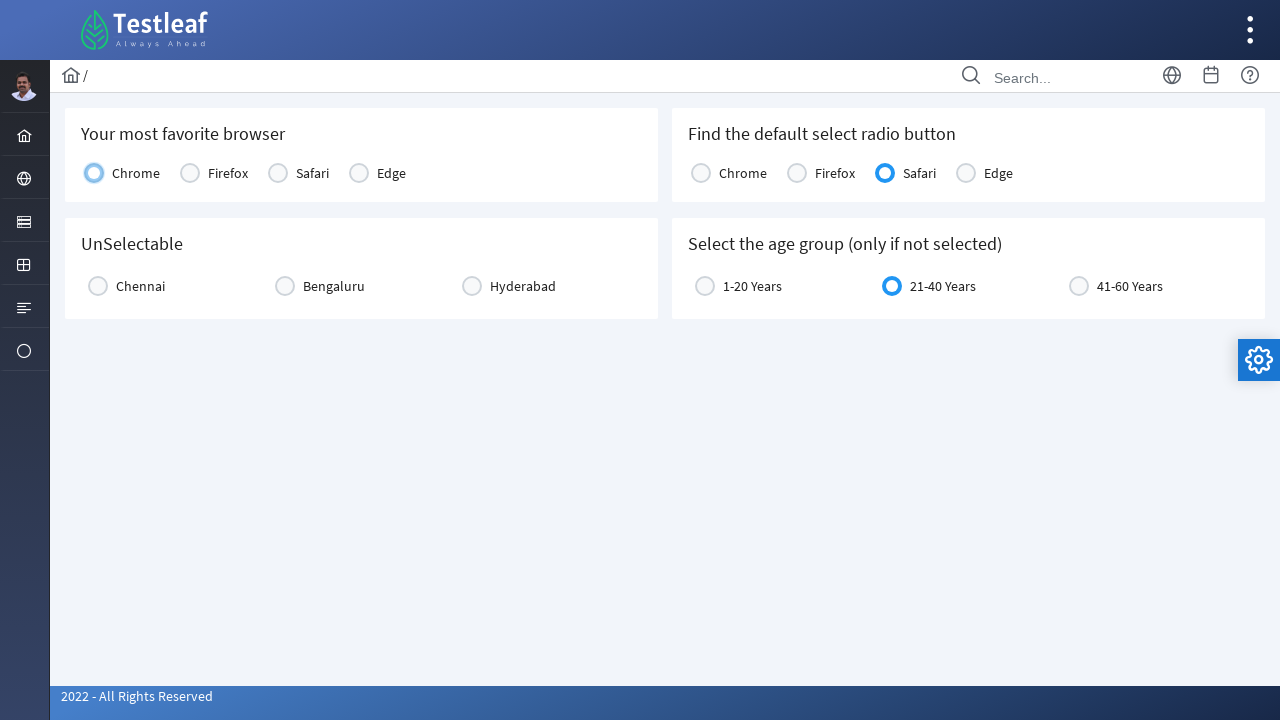

Clicked city radio button to select at (98, 286) on xpath=//div[@id='j_idt87:city2']/div[1]/div[1]/div[1]/div[2]/span[1]
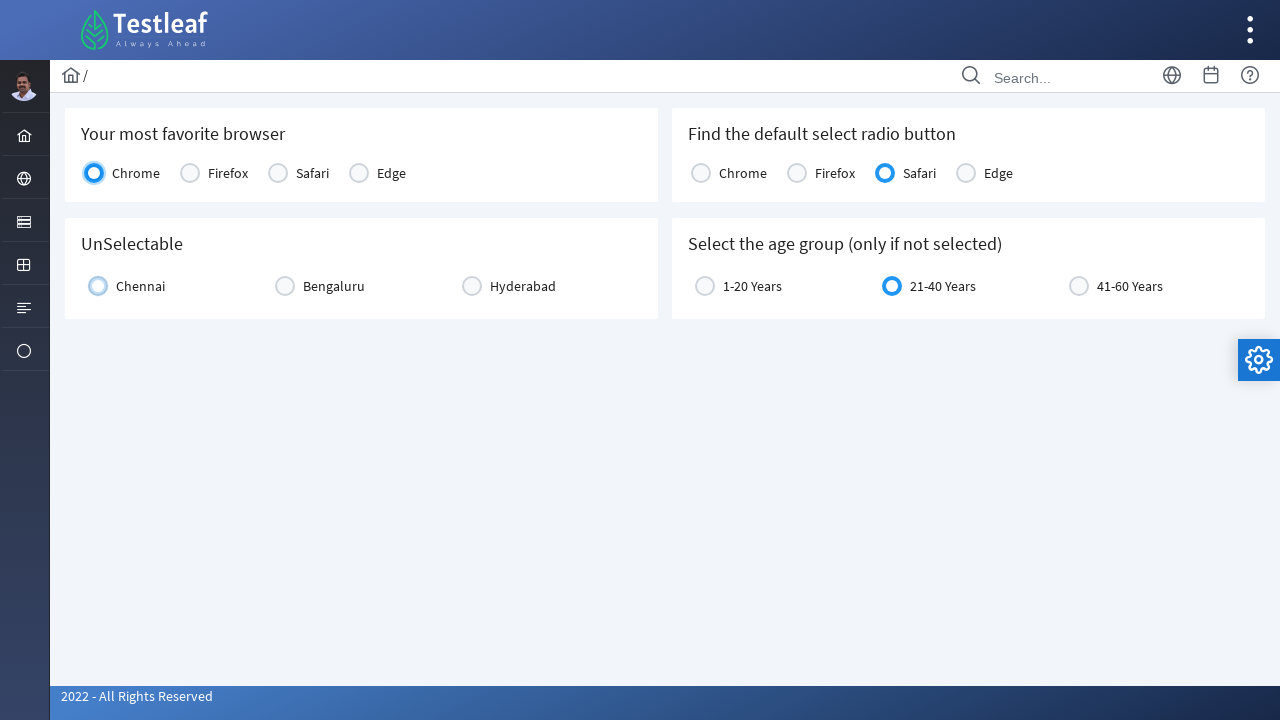

Clicked city radio button again to test unselect behavior at (98, 286) on xpath=//div[@id='j_idt87:city2']/div[1]/div[1]/div[1]/div[2]/span[1]
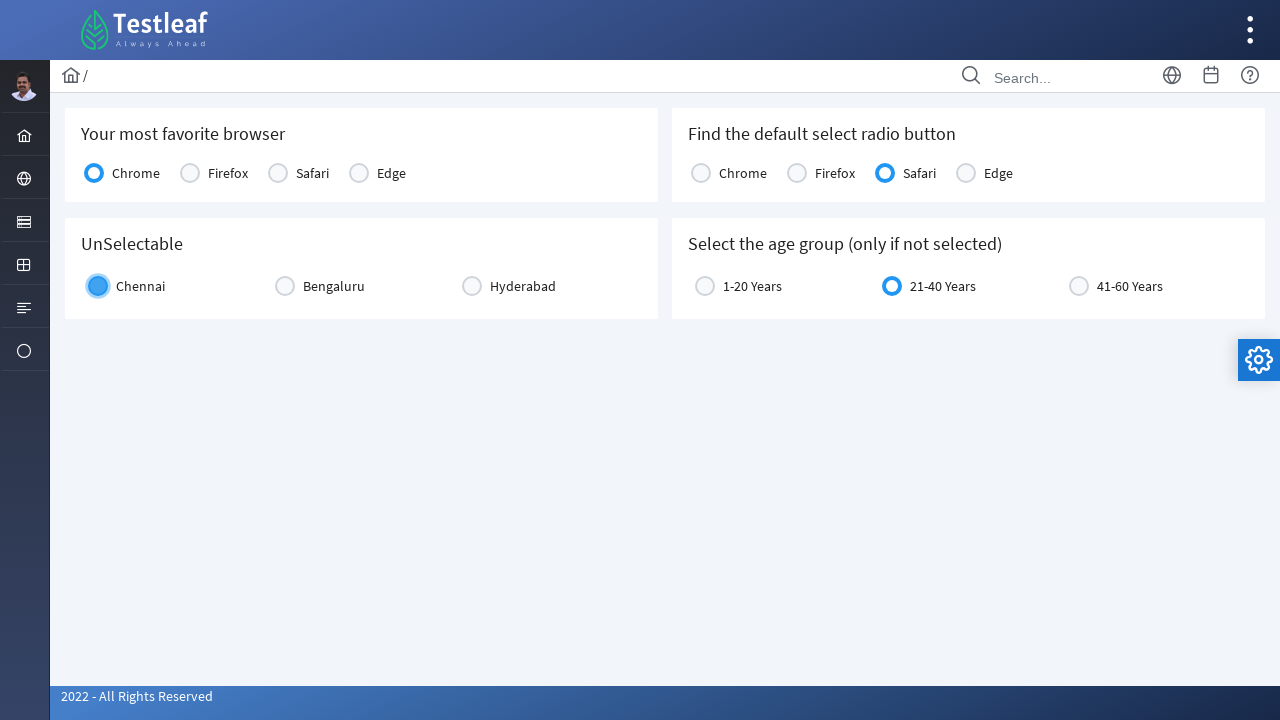

Located unselected city radio button element
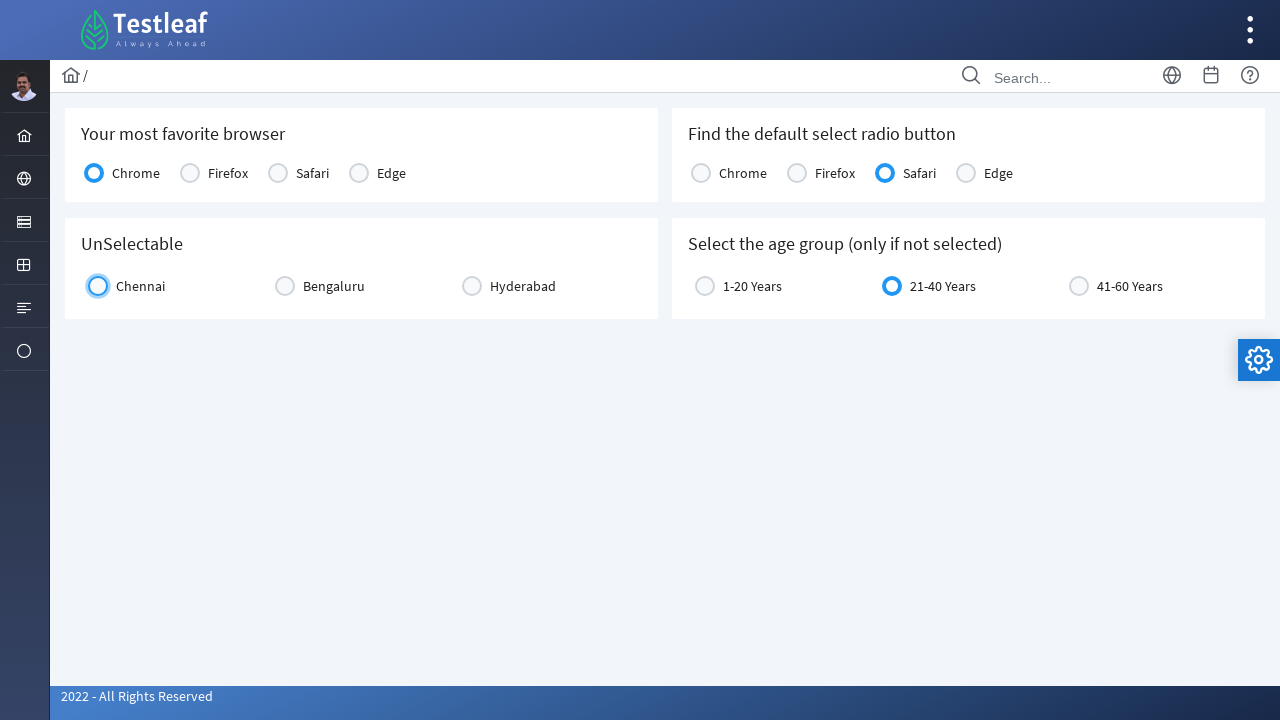

Verified unselected radio button is enabled: True
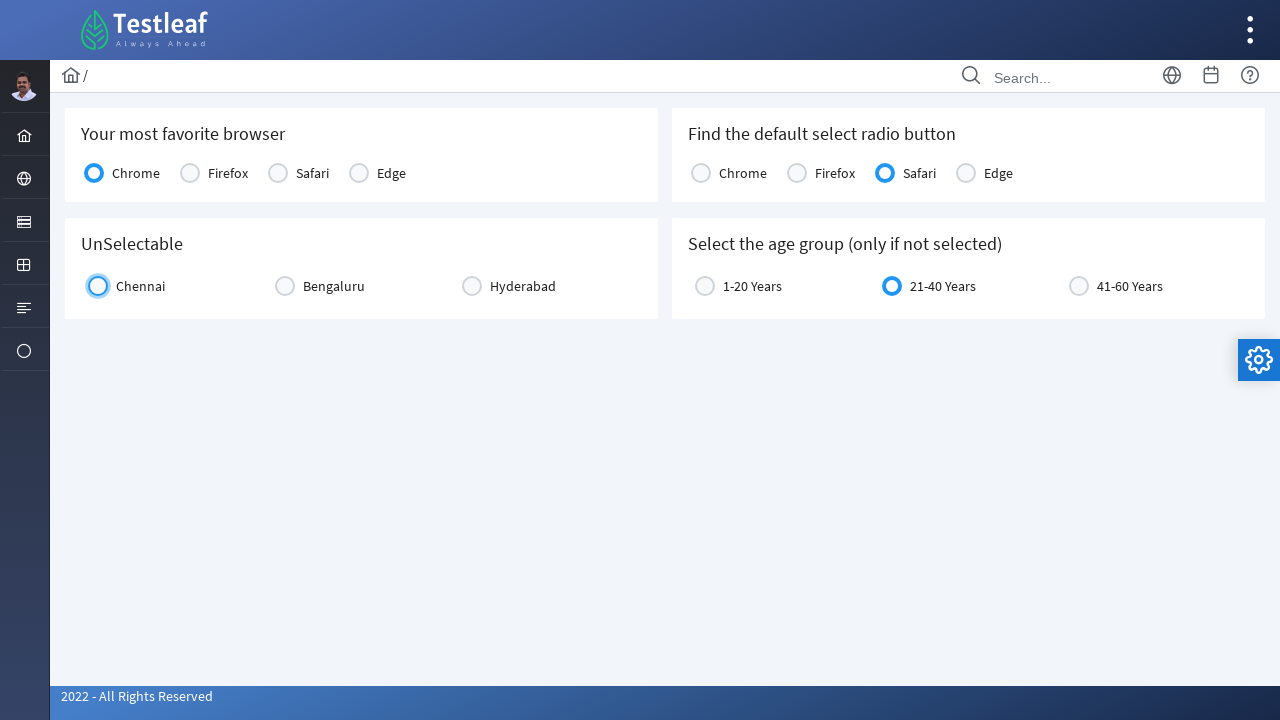

Located default radio button element
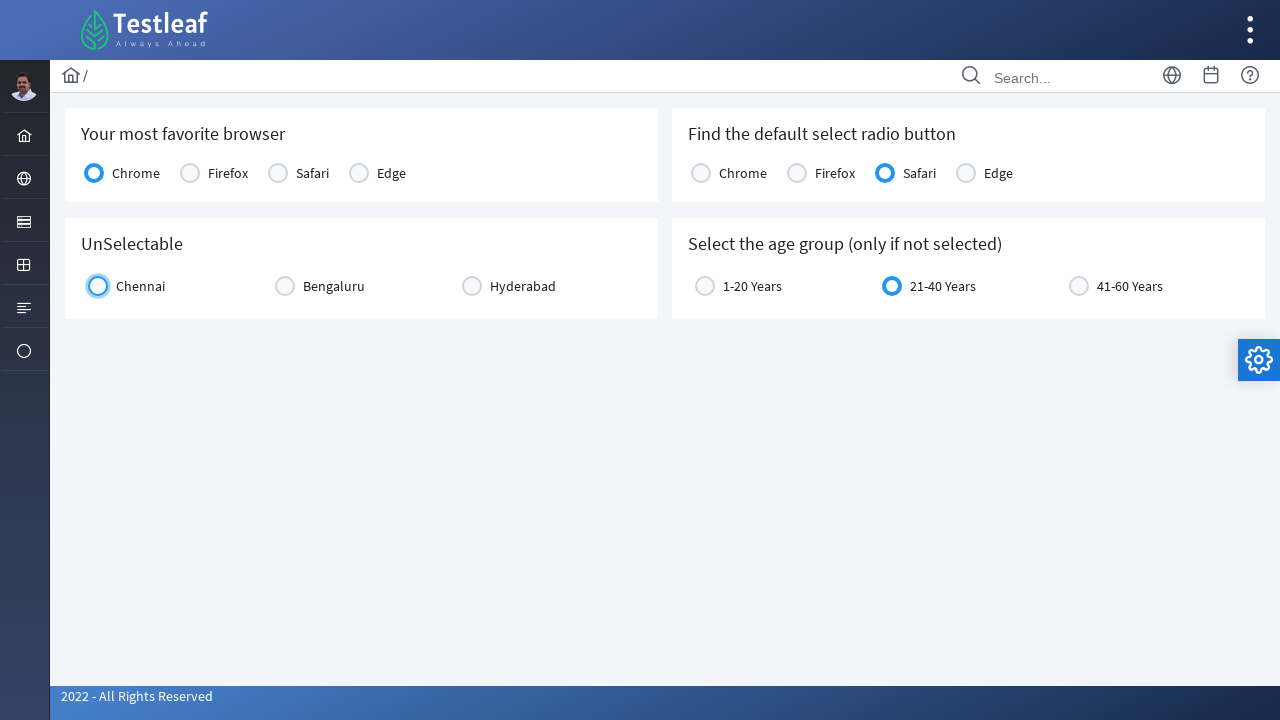

Verified default radio button is enabled: True
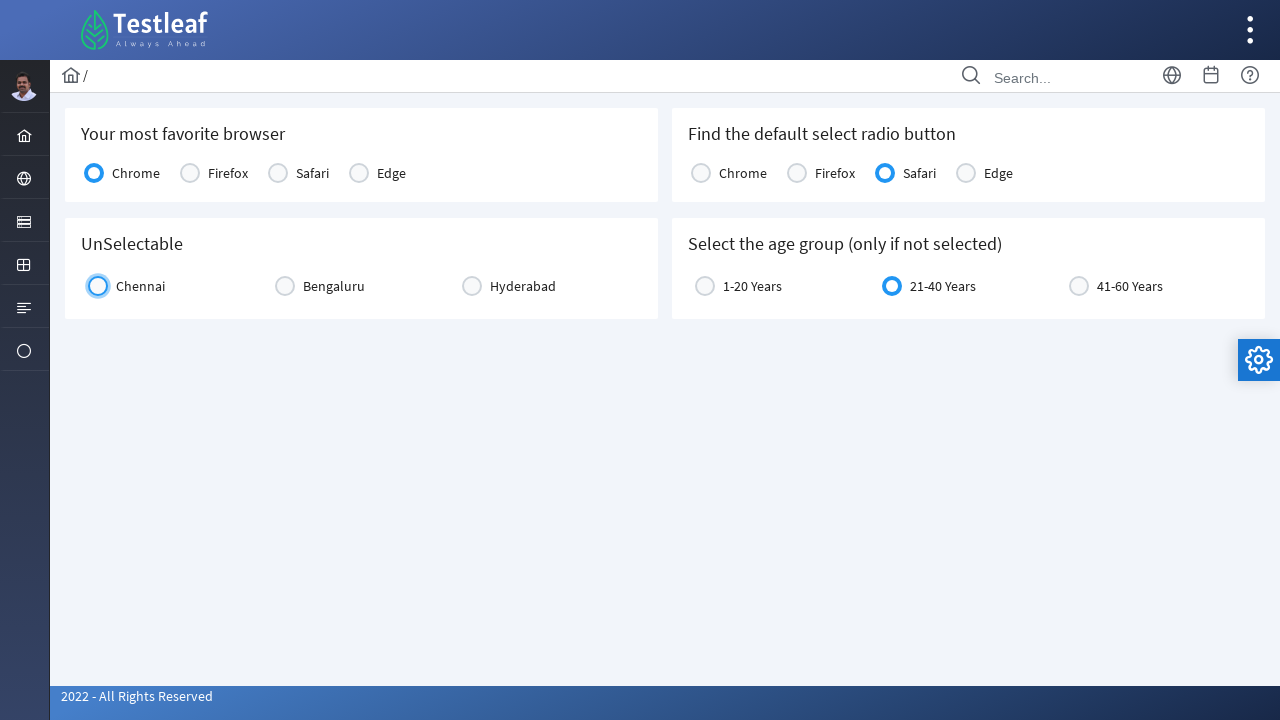

Located age group radio button element
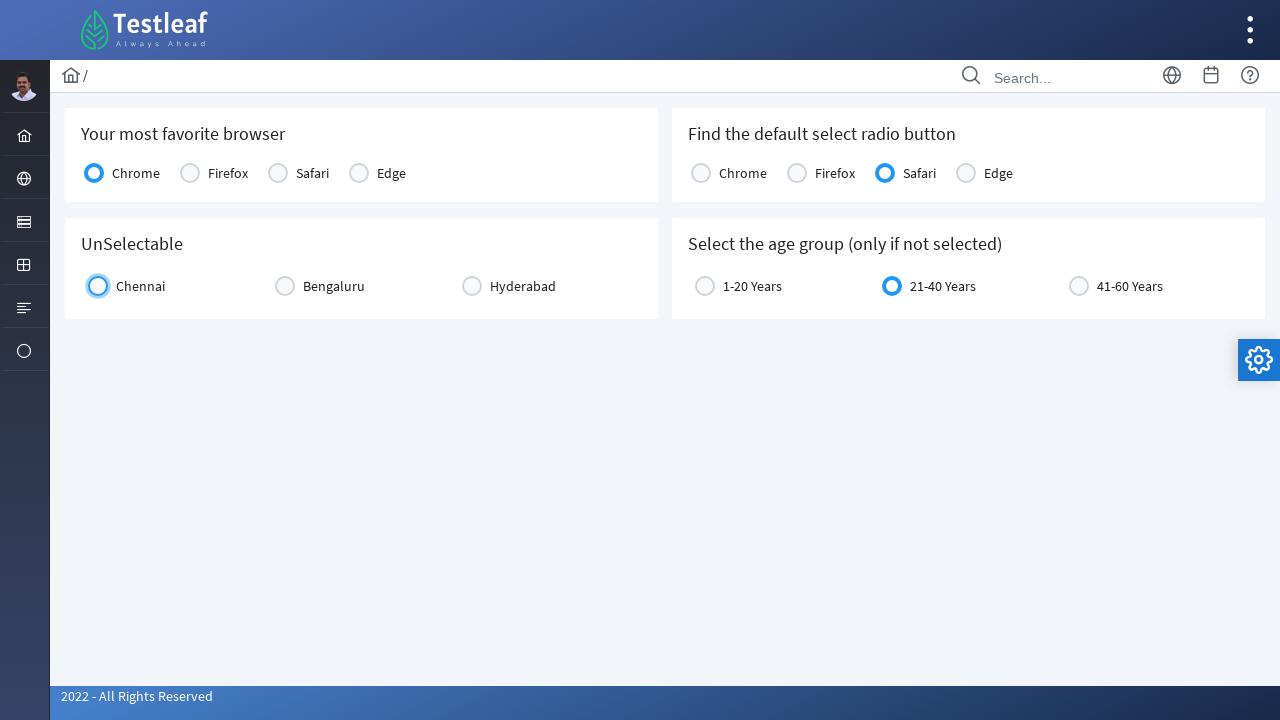

Verified age group radio button is enabled: True
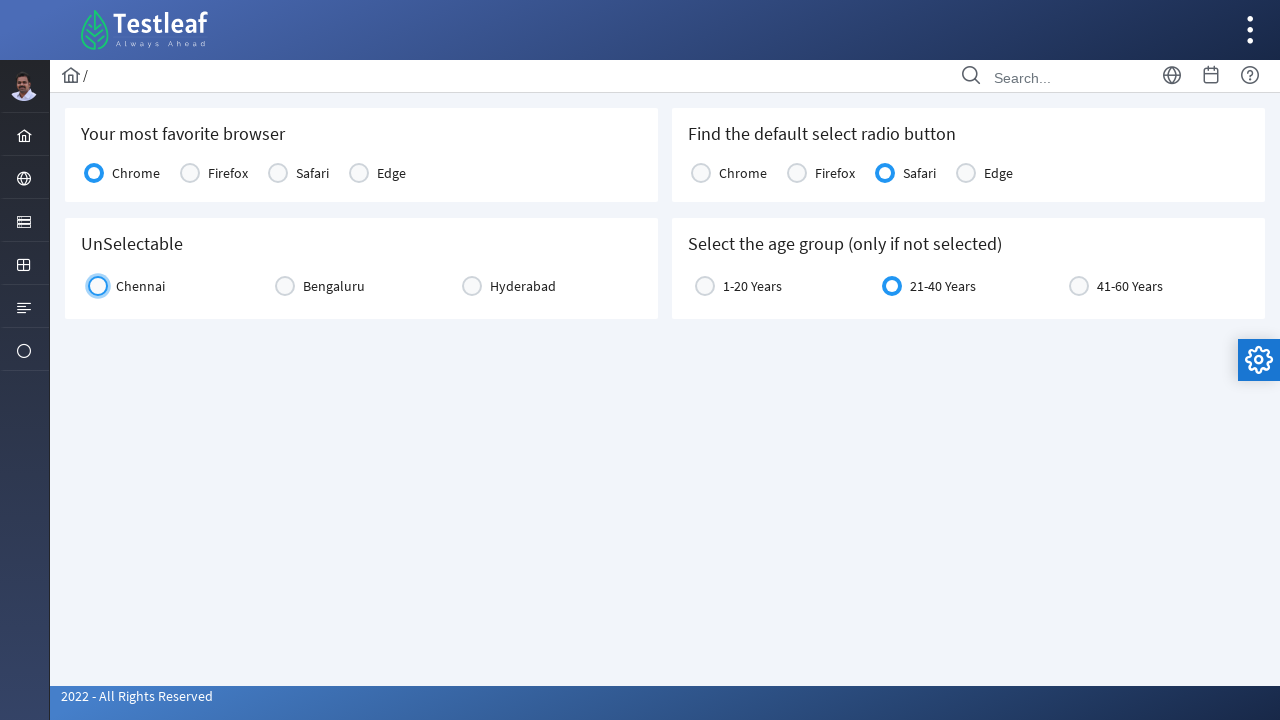

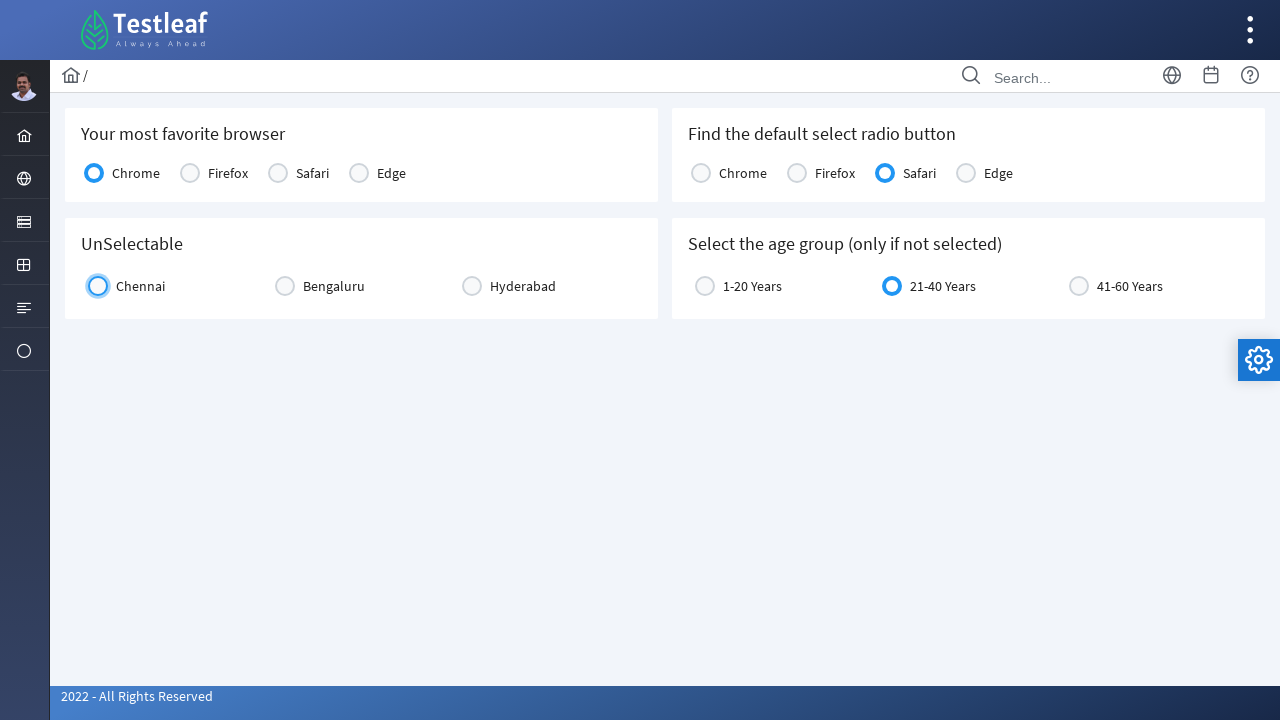